Tests firstName field validation with emojis and uppercase characters

Starting URL: https://buggy.justtestit.org/register

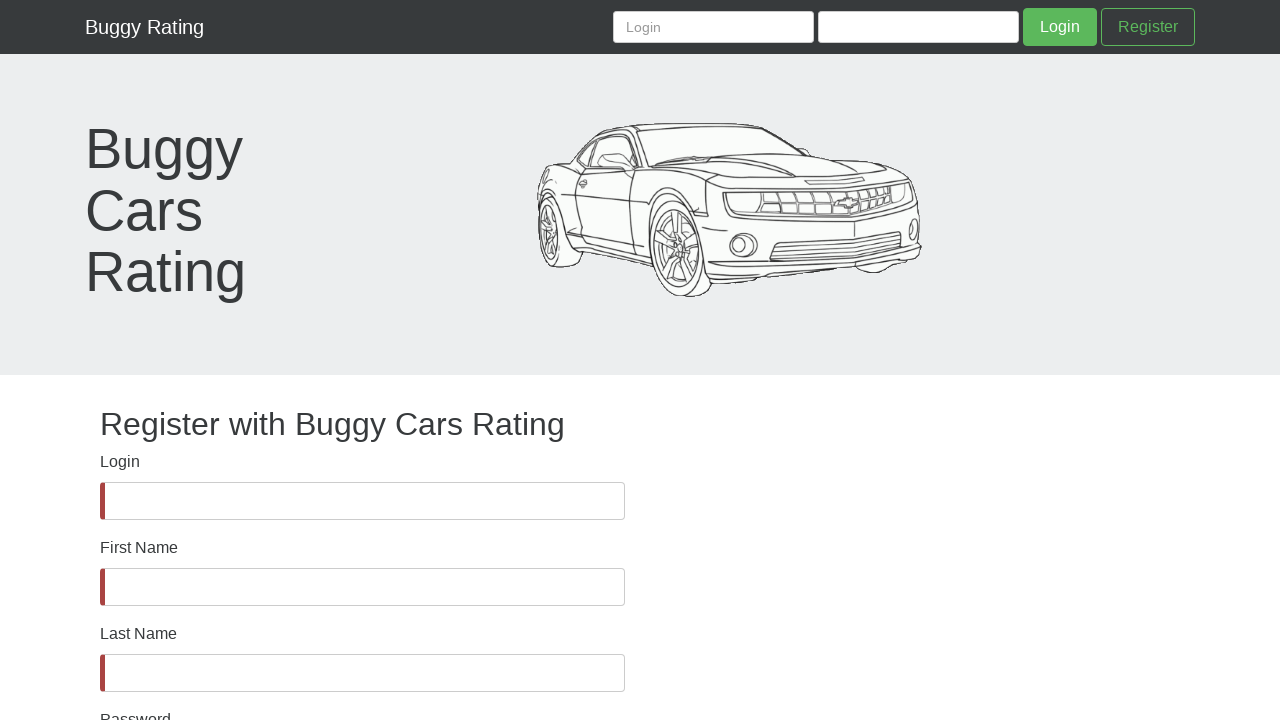

Waited for firstName field to be visible
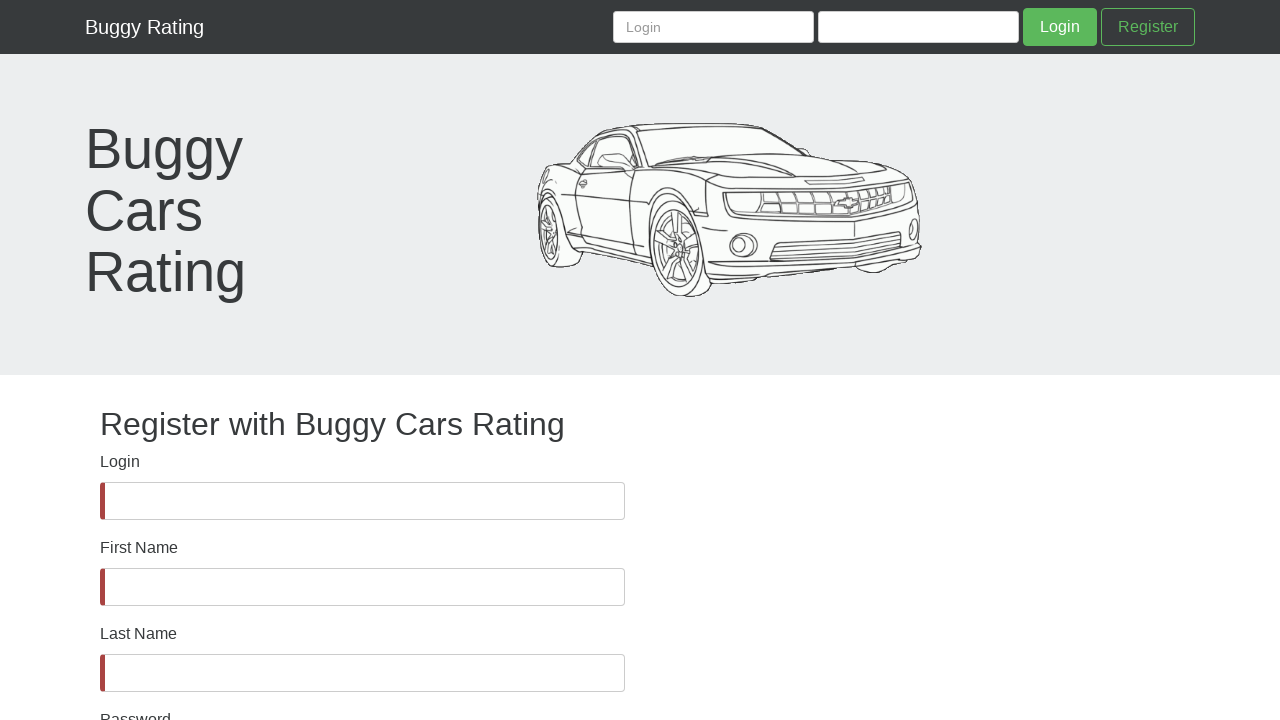

Filled firstName field with emojis and uppercase characters: '😎✌😎✌🤷‍♀️😎✌JHIHIFRJRO' on #firstName
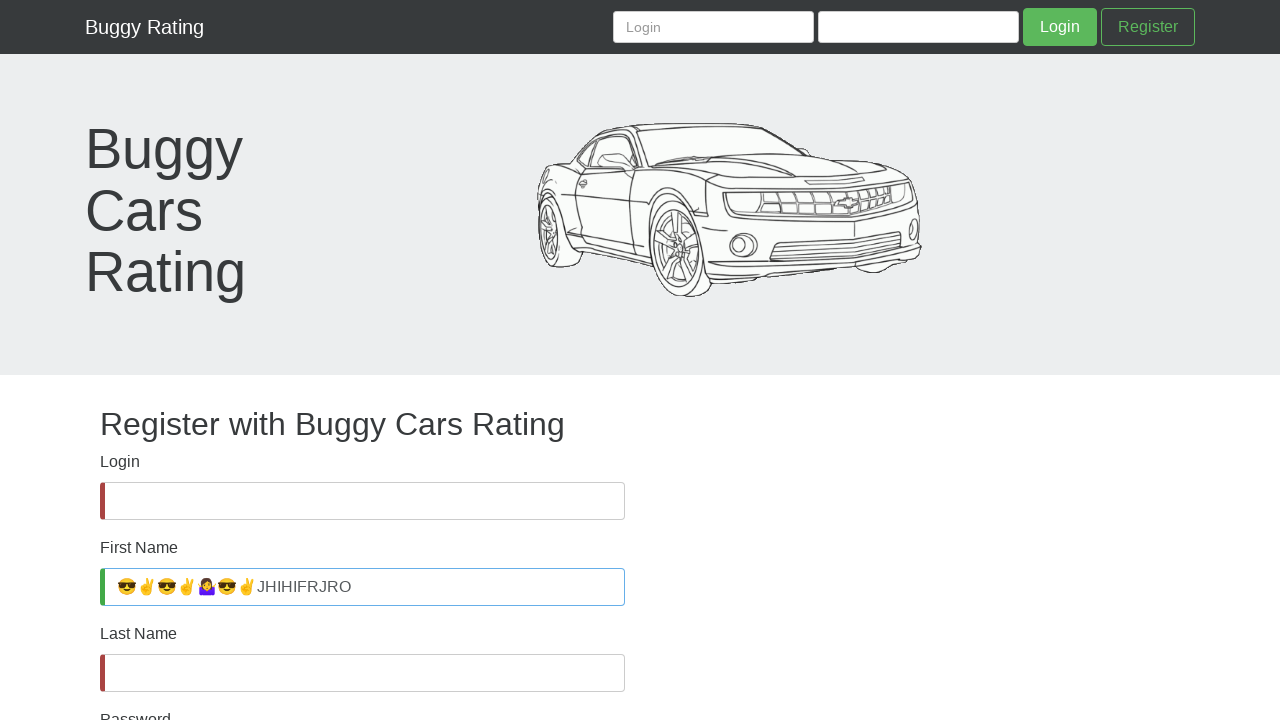

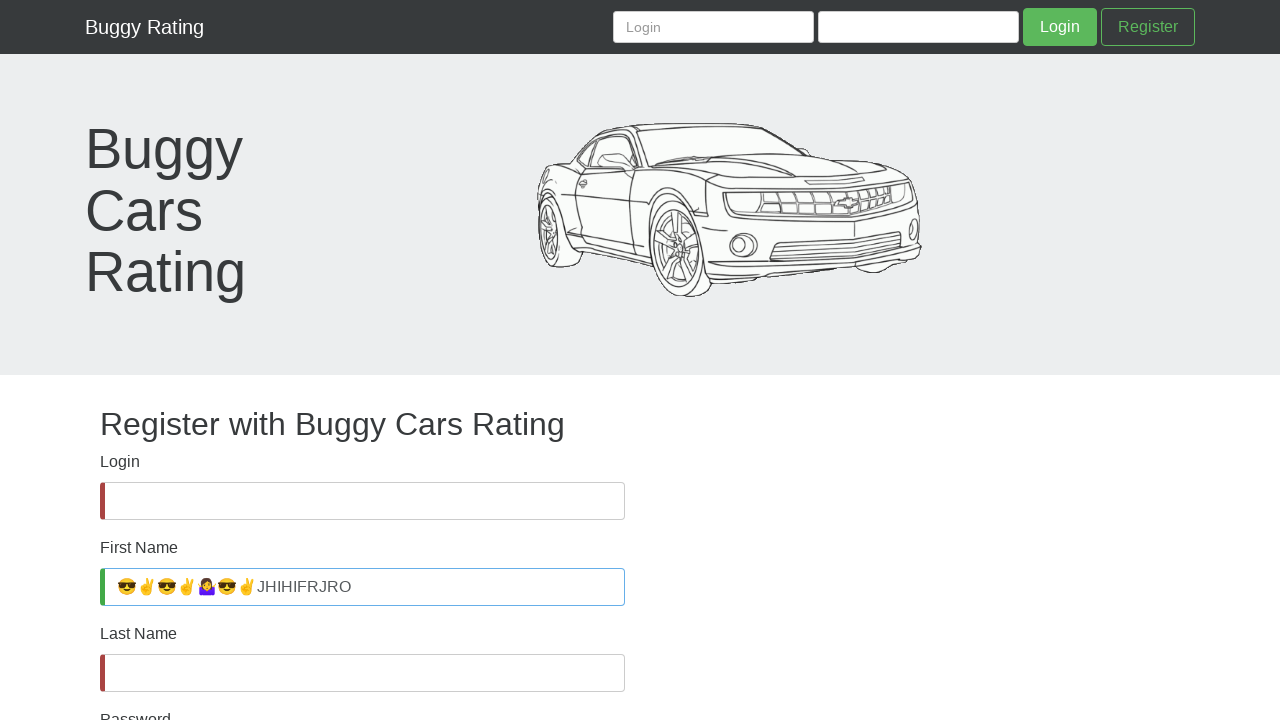